Navigates to the Shadow DOM page and verifies the page loaded correctly

Starting URL: https://bonigarcia.dev/selenium-webdriver-java/

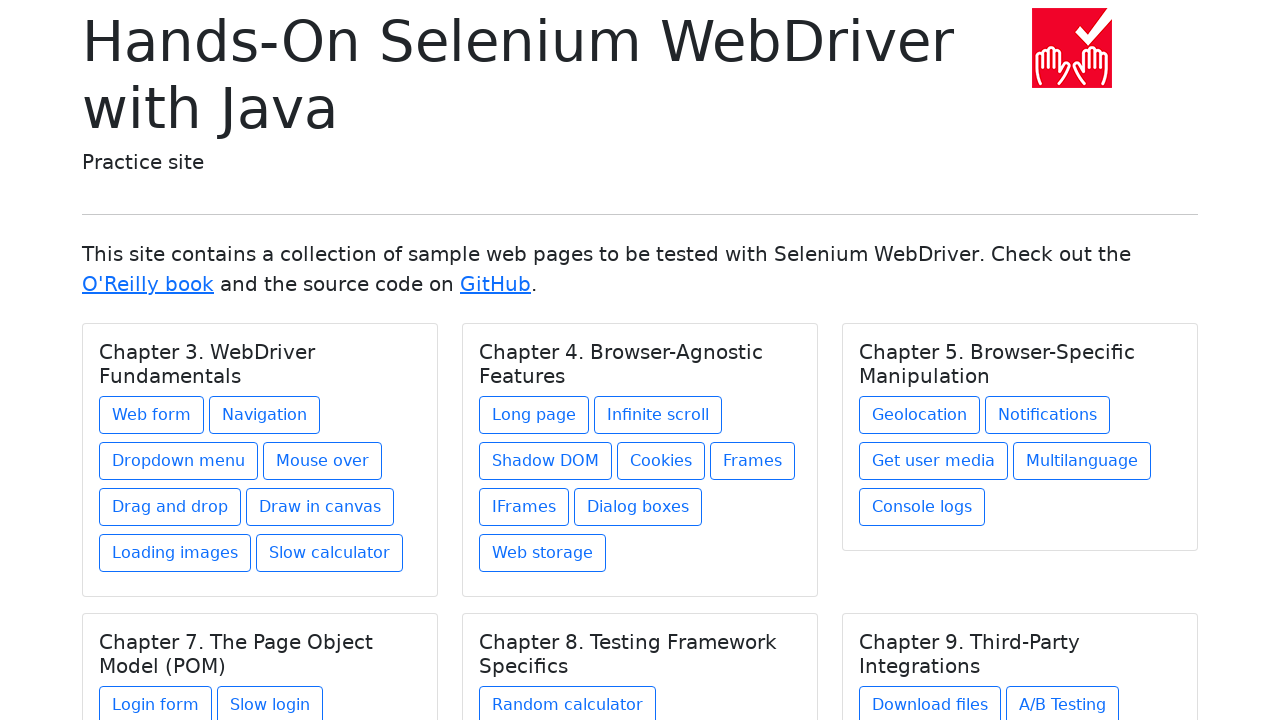

Clicked on Chapter 4 Shadow DOM link at (546, 461) on xpath=//h5[text() = 'Chapter 4. Browser-Agnostic Features']/../a[@href = 'shadow
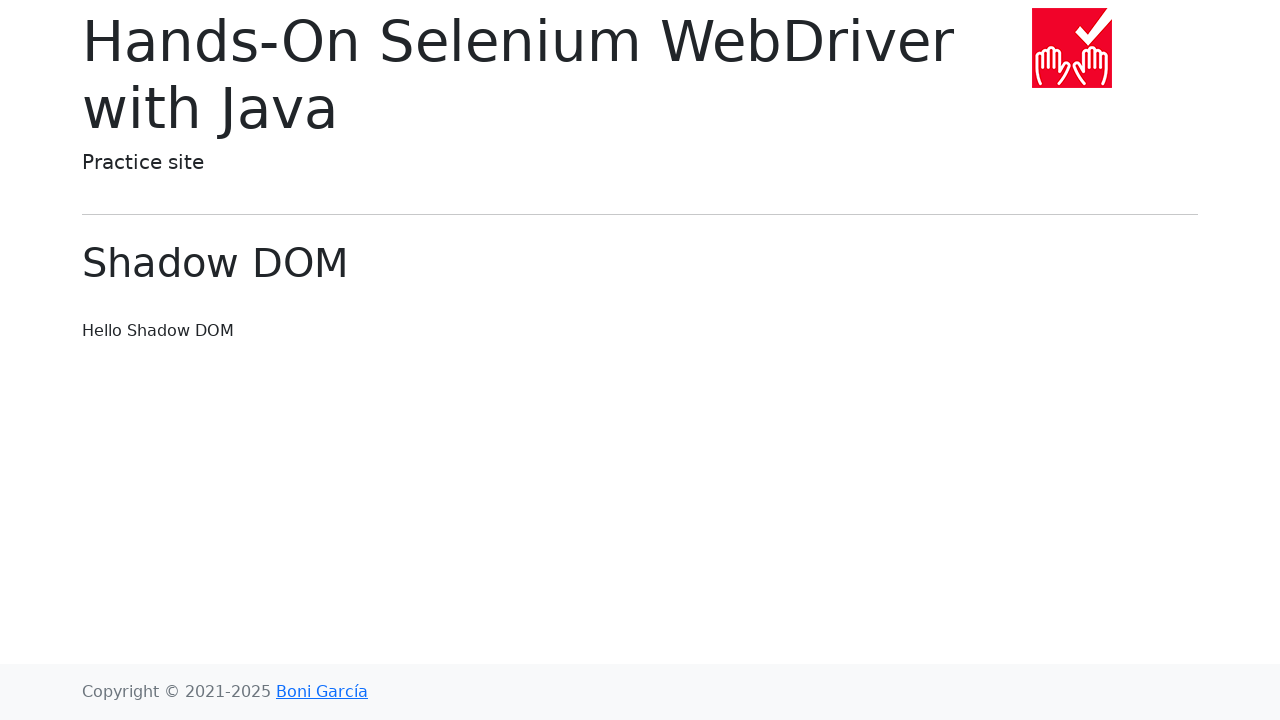

Shadow DOM page loaded and verified with display-6 selector
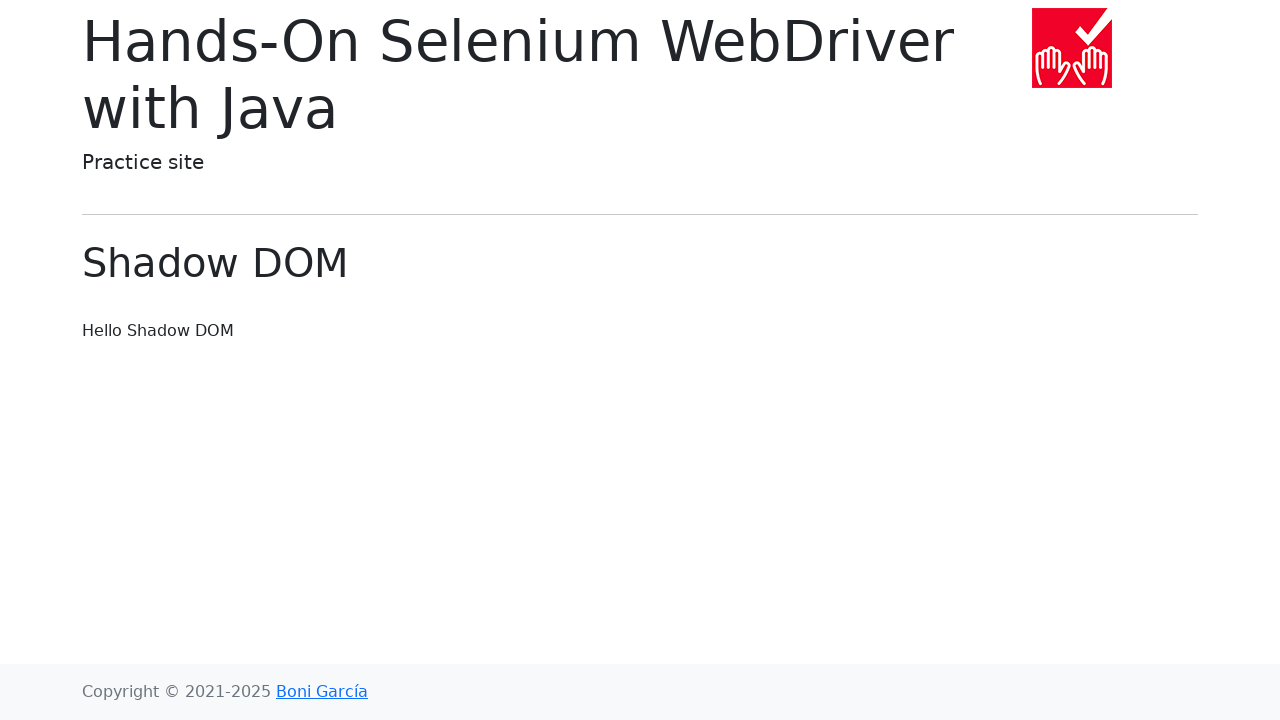

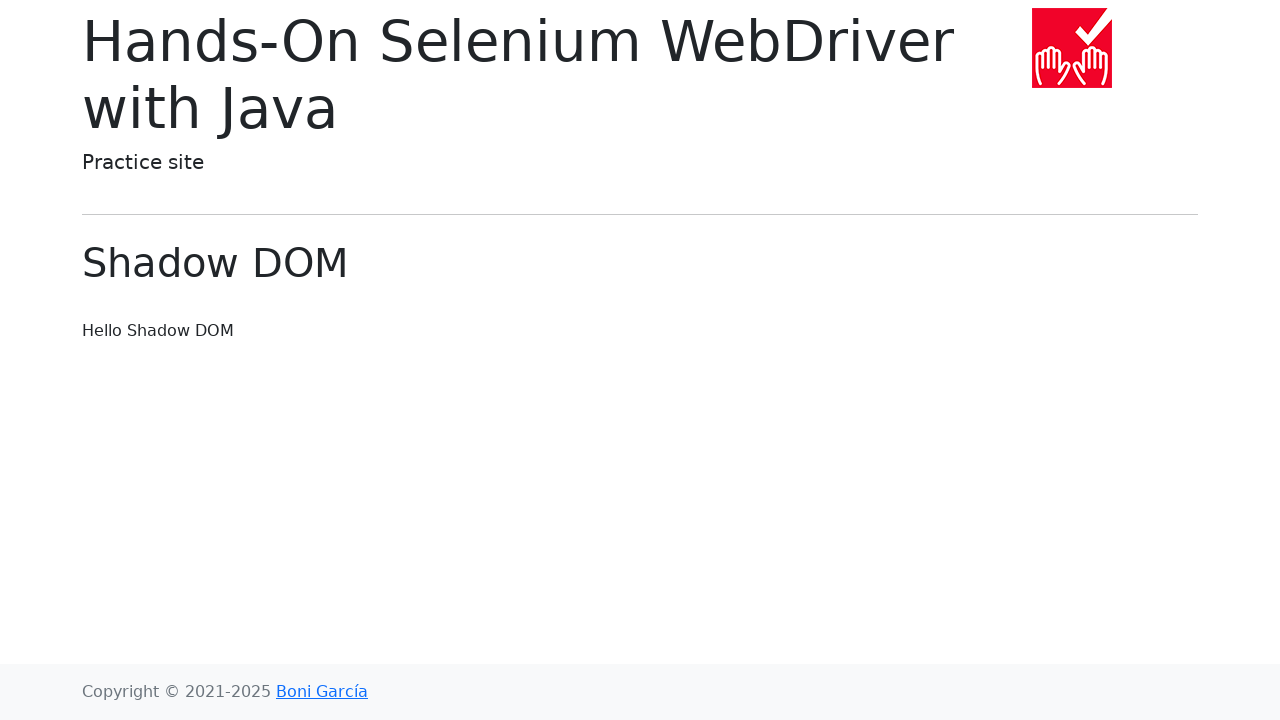